Tests registration form validation by submitting an empty form and verifying all required field error messages are displayed

Starting URL: https://alada.vn/tai-khoan/dang-ky.html

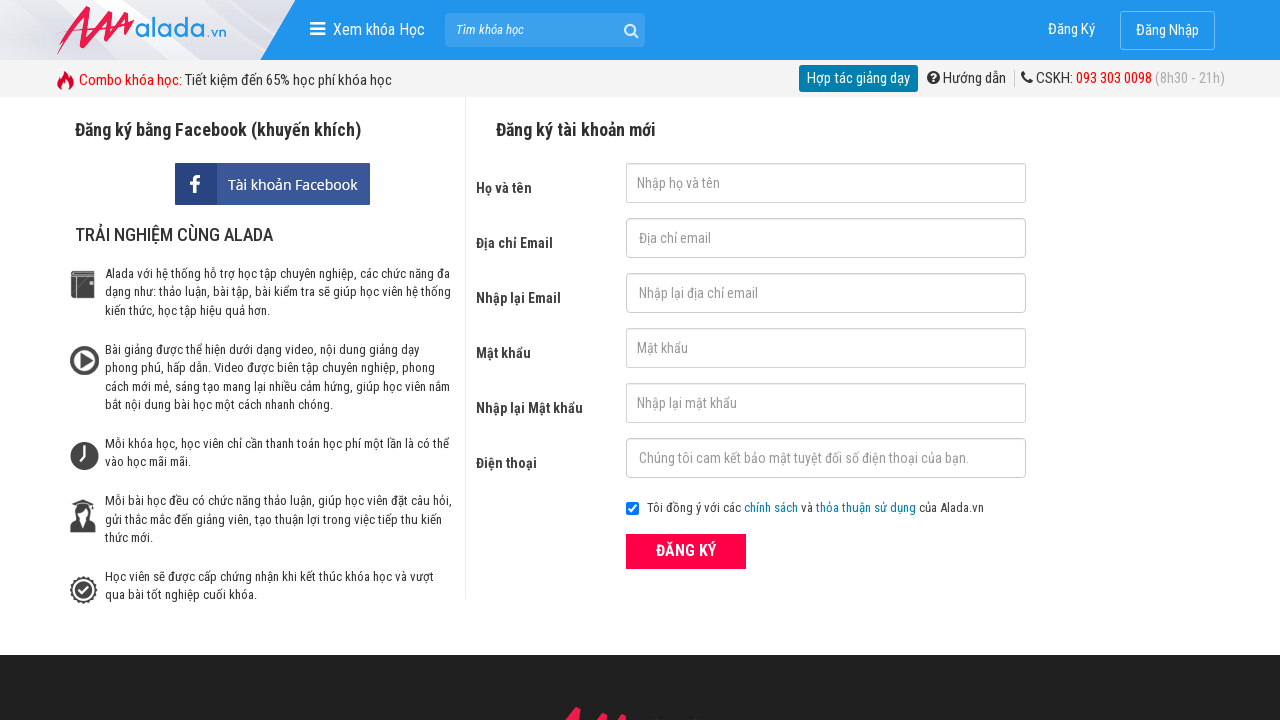

Navigated to registration page
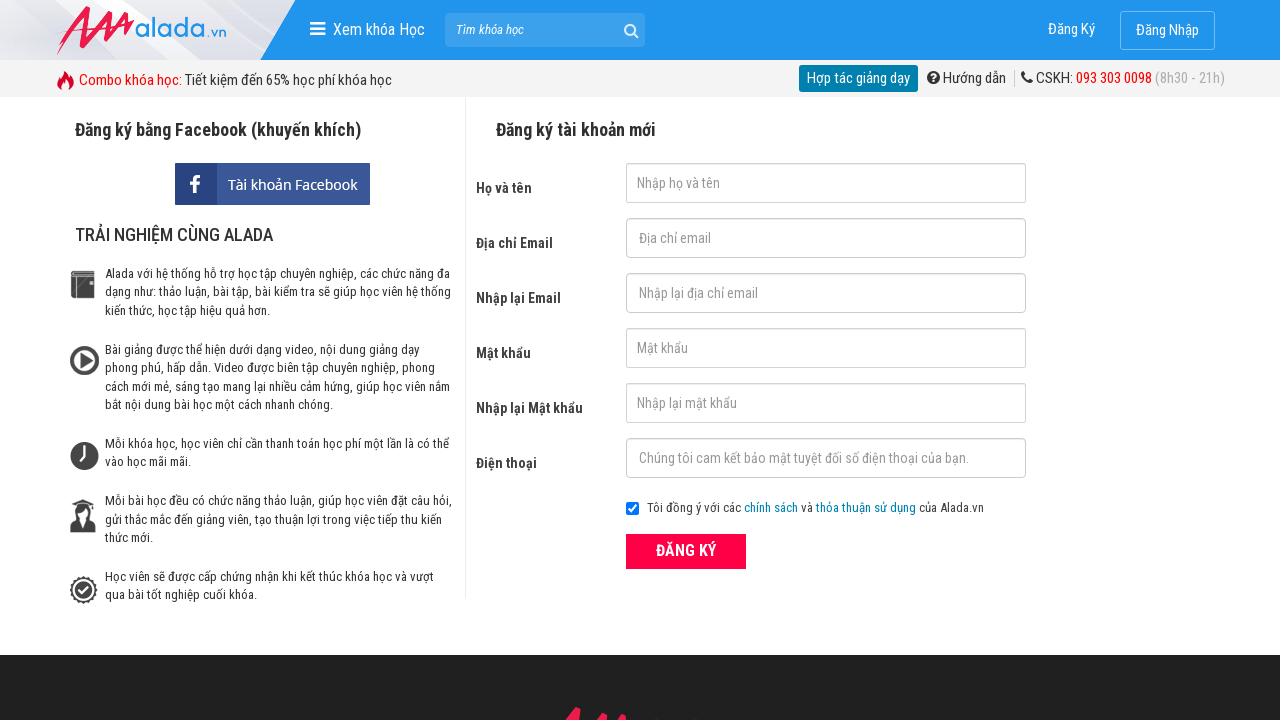

Clicked submit button without filling any fields at (686, 551) on button[type='submit']
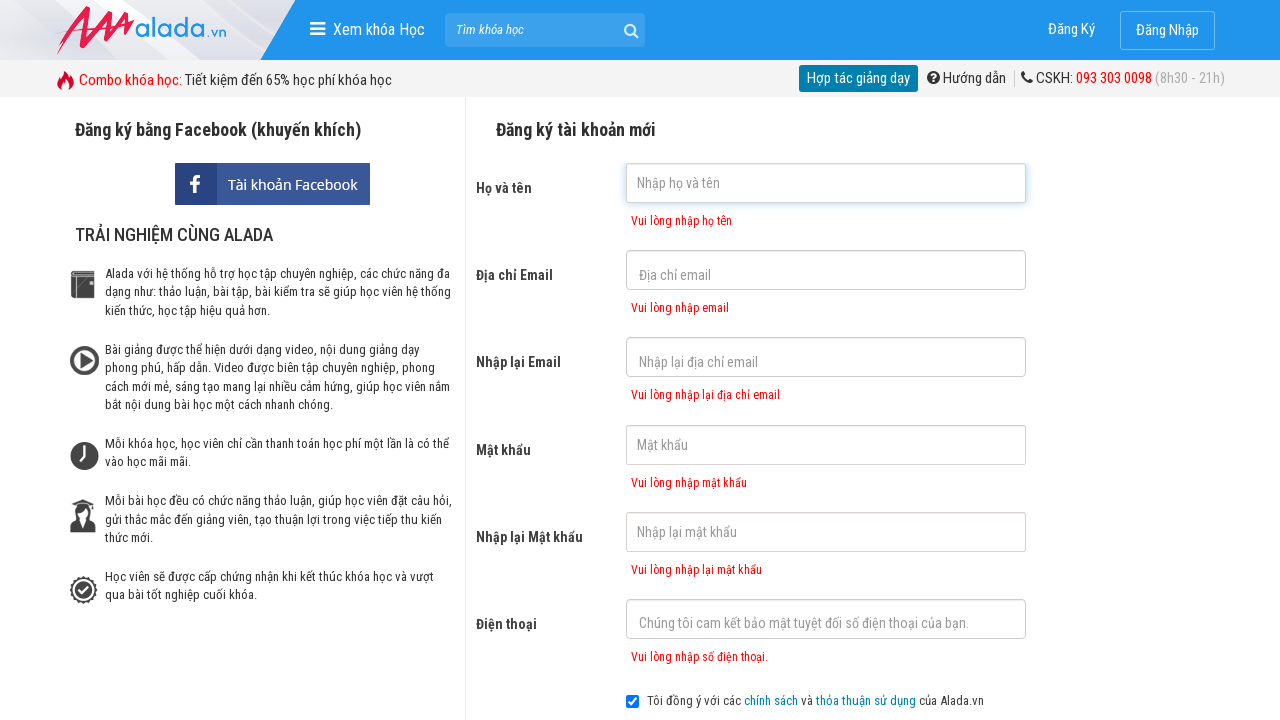

First name error message appeared
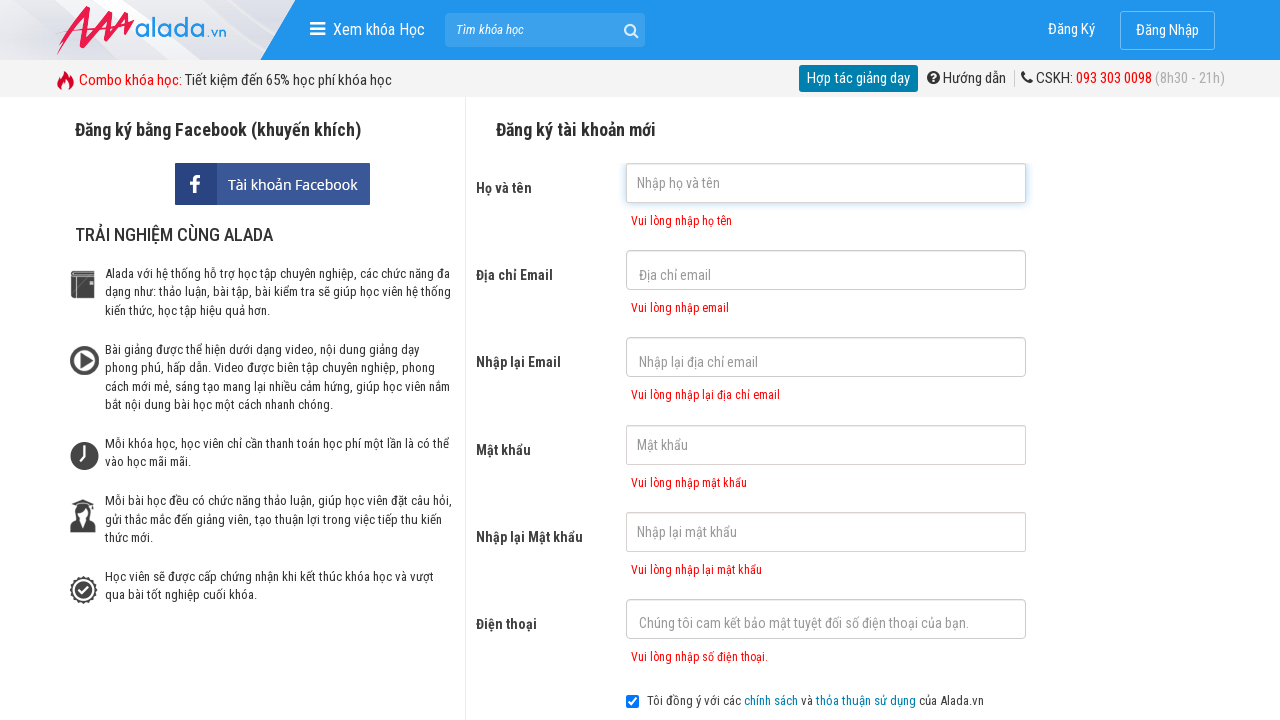

Email error message appeared
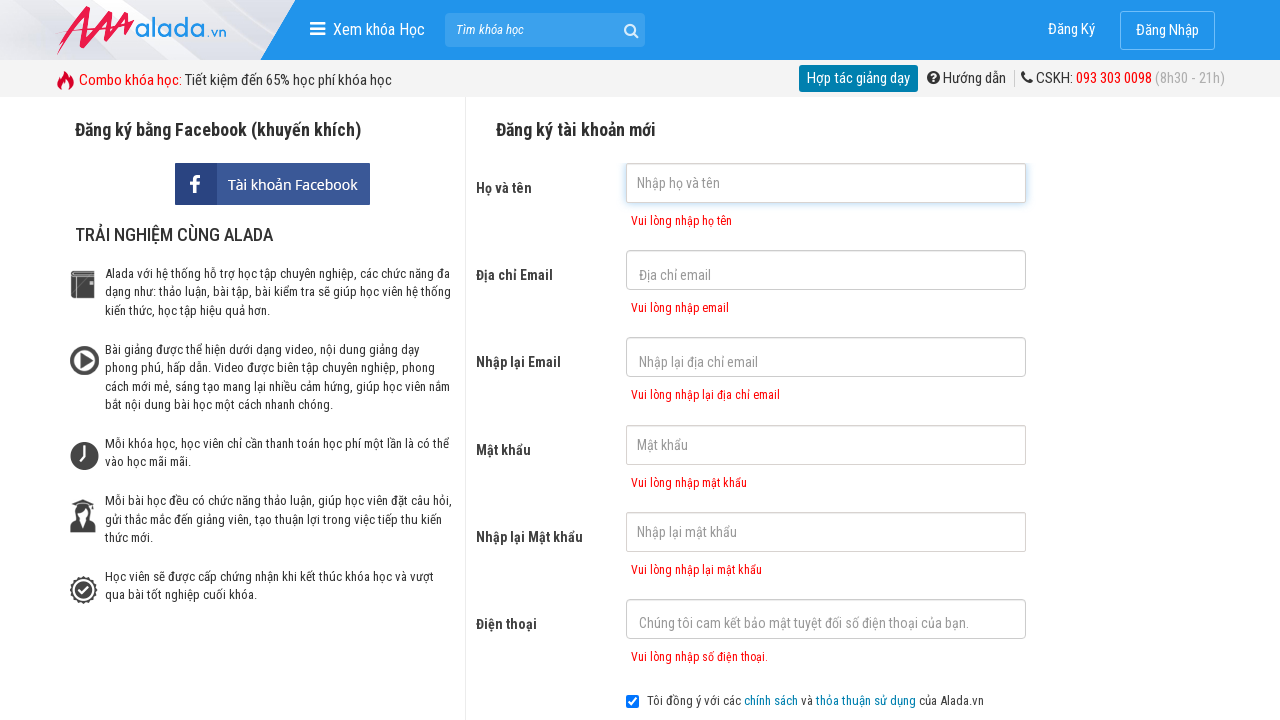

Confirm email error message appeared
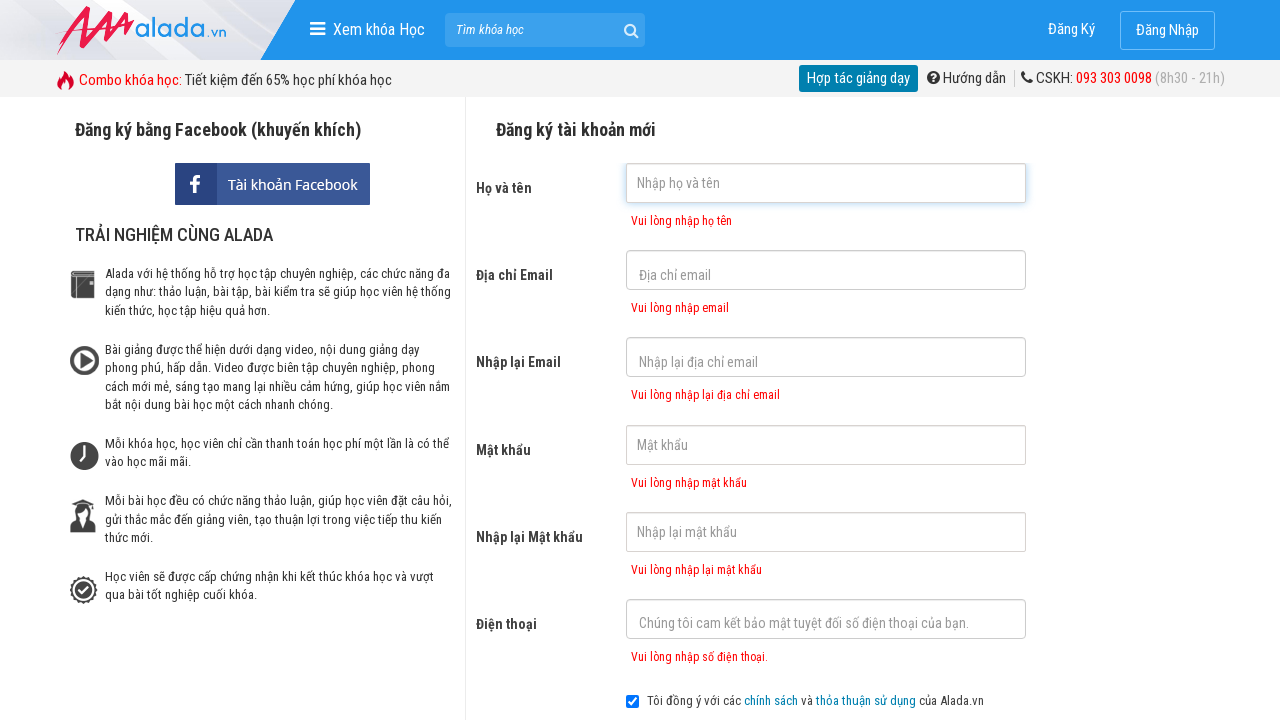

Password error message appeared
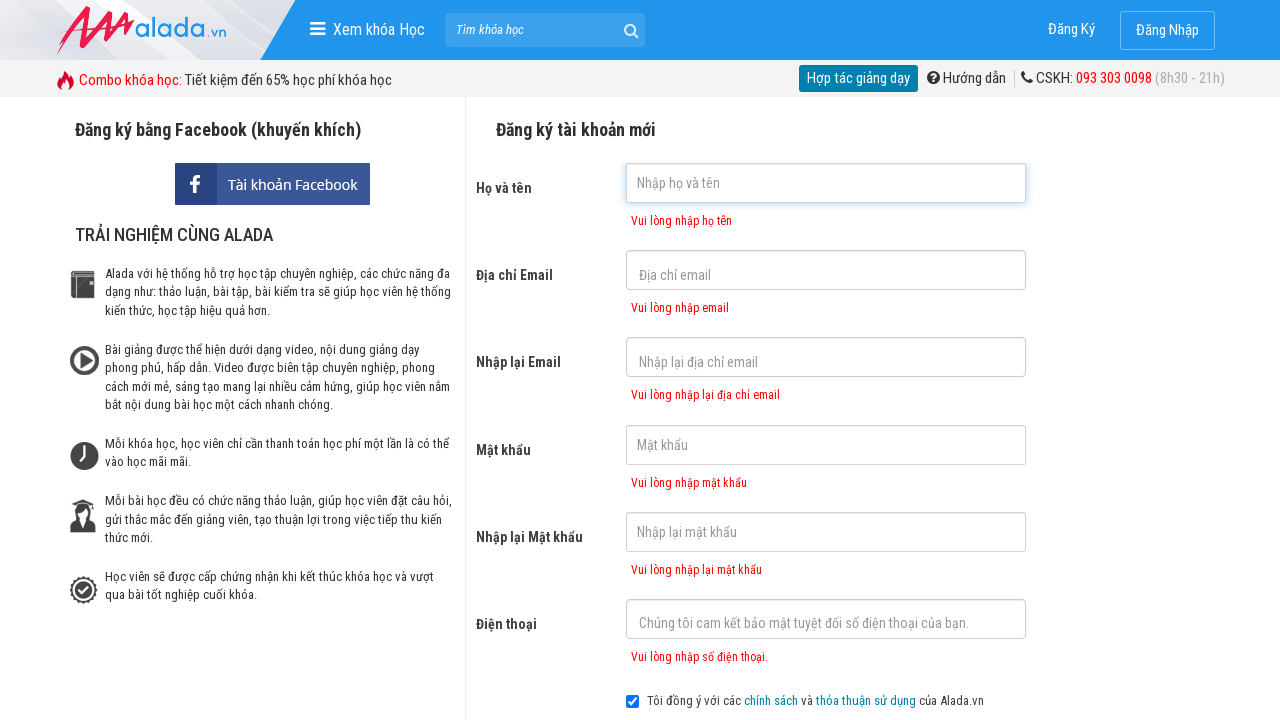

Confirm password error message appeared
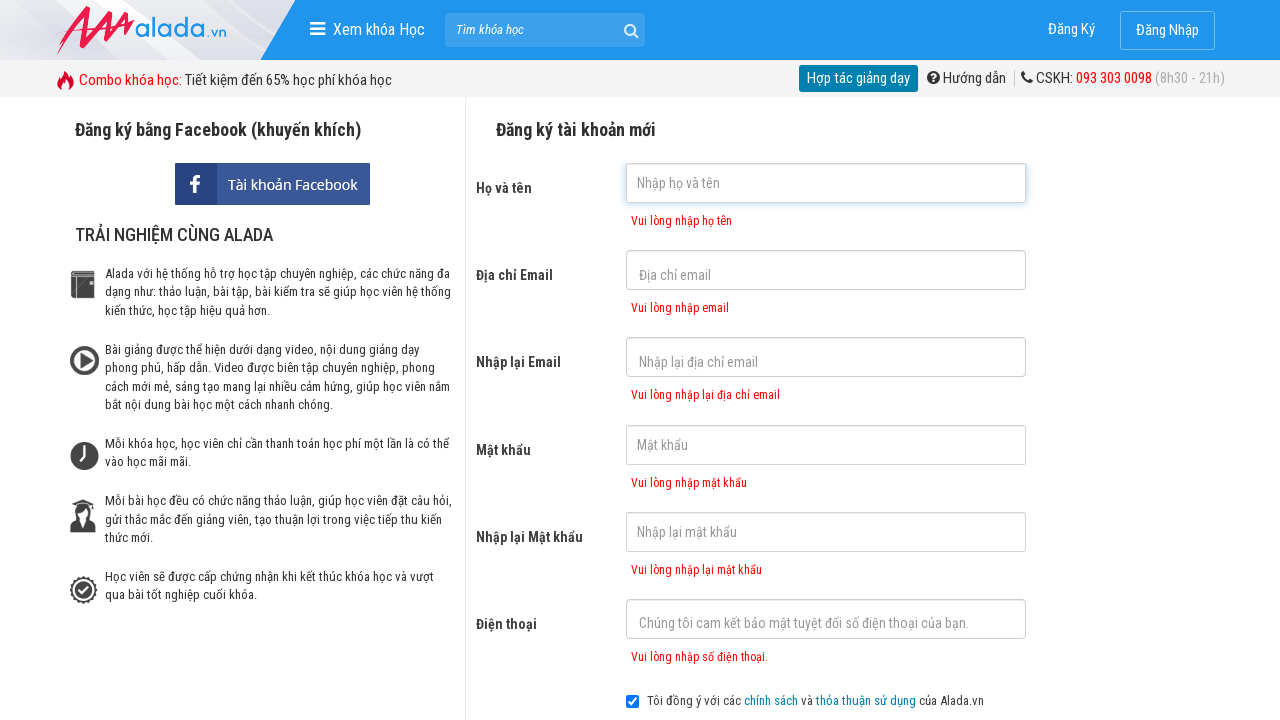

Phone error message appeared
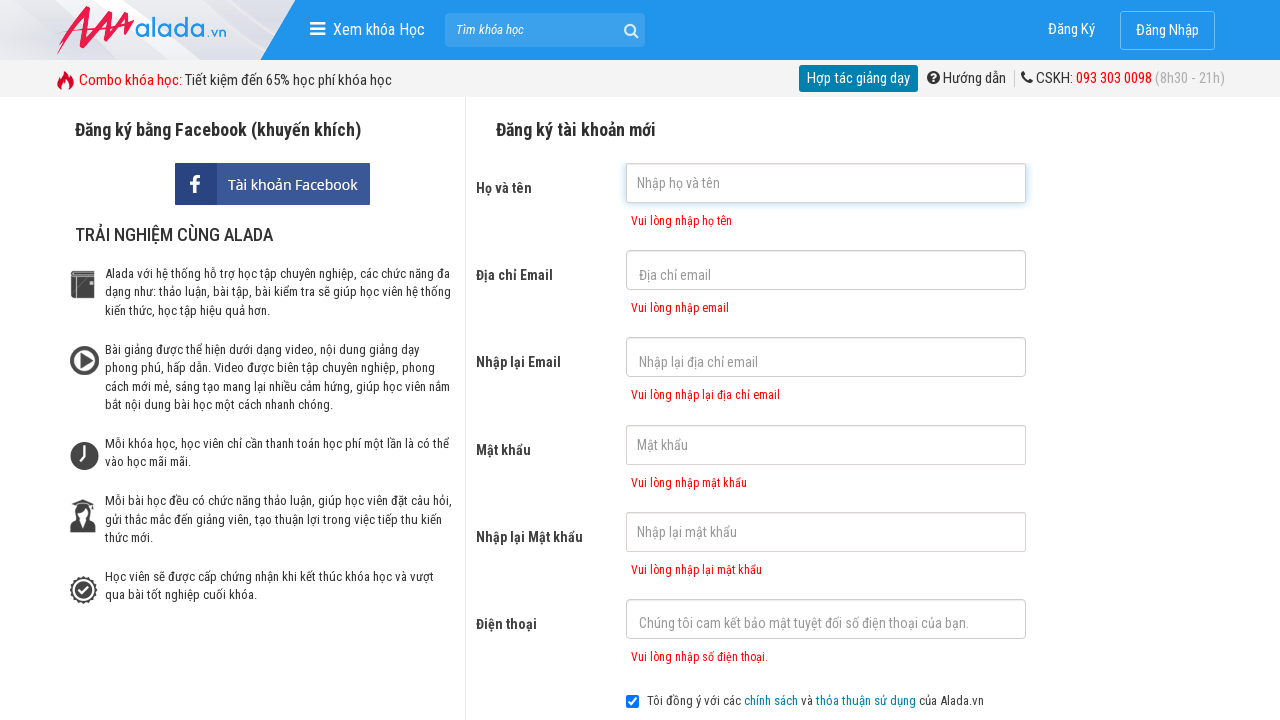

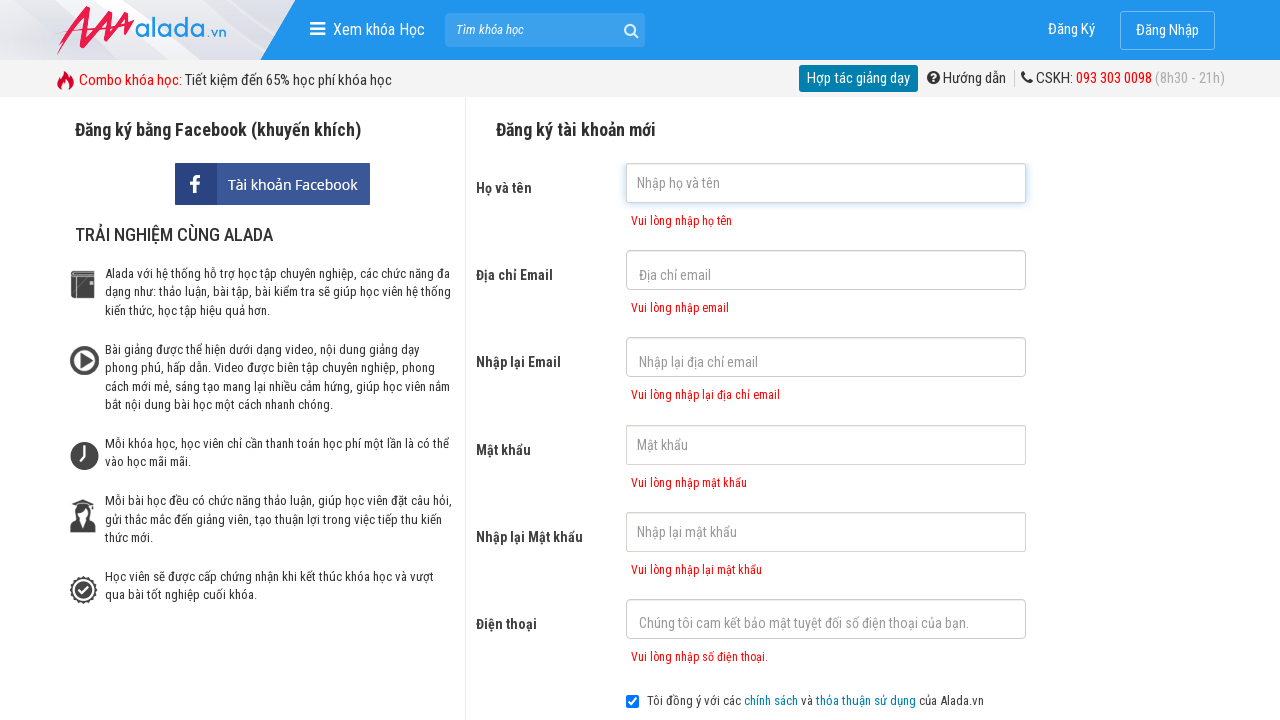